Tests that the counter displays the current number of todo items as they are added

Starting URL: https://demo.playwright.dev/todomvc

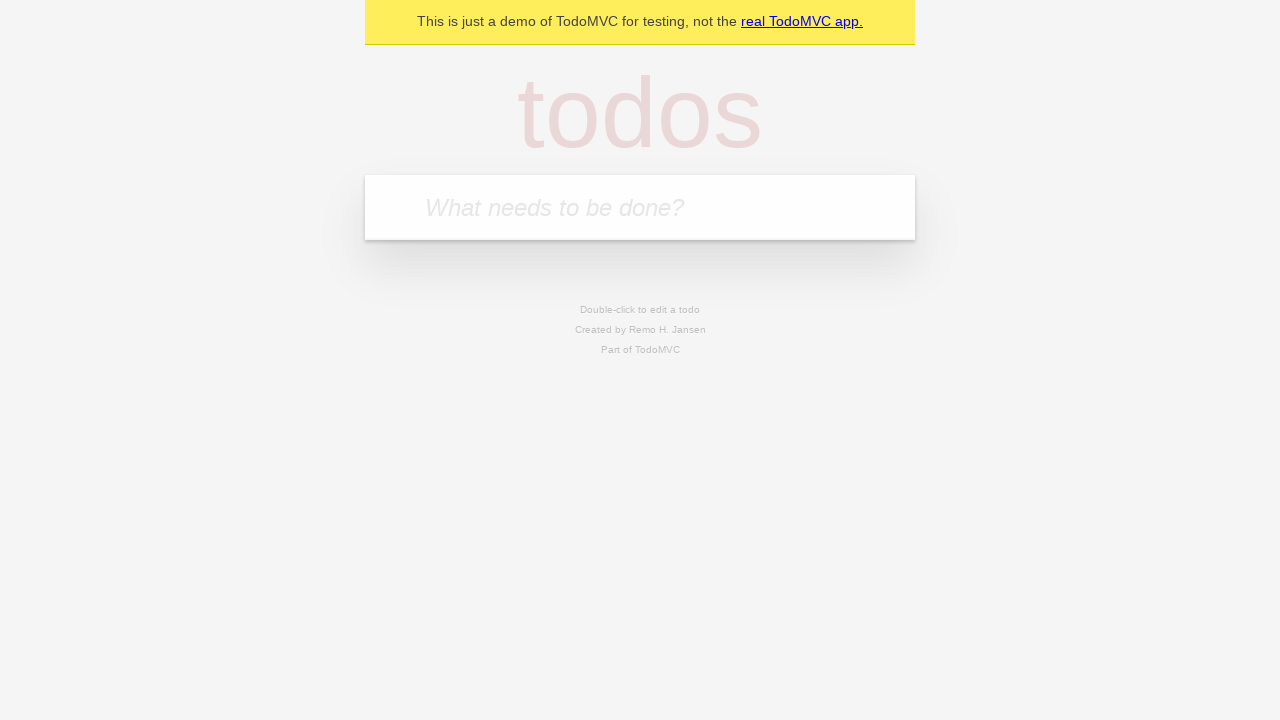

Filled todo input with 'buy some cheese' on internal:attr=[placeholder="What needs to be done?"i]
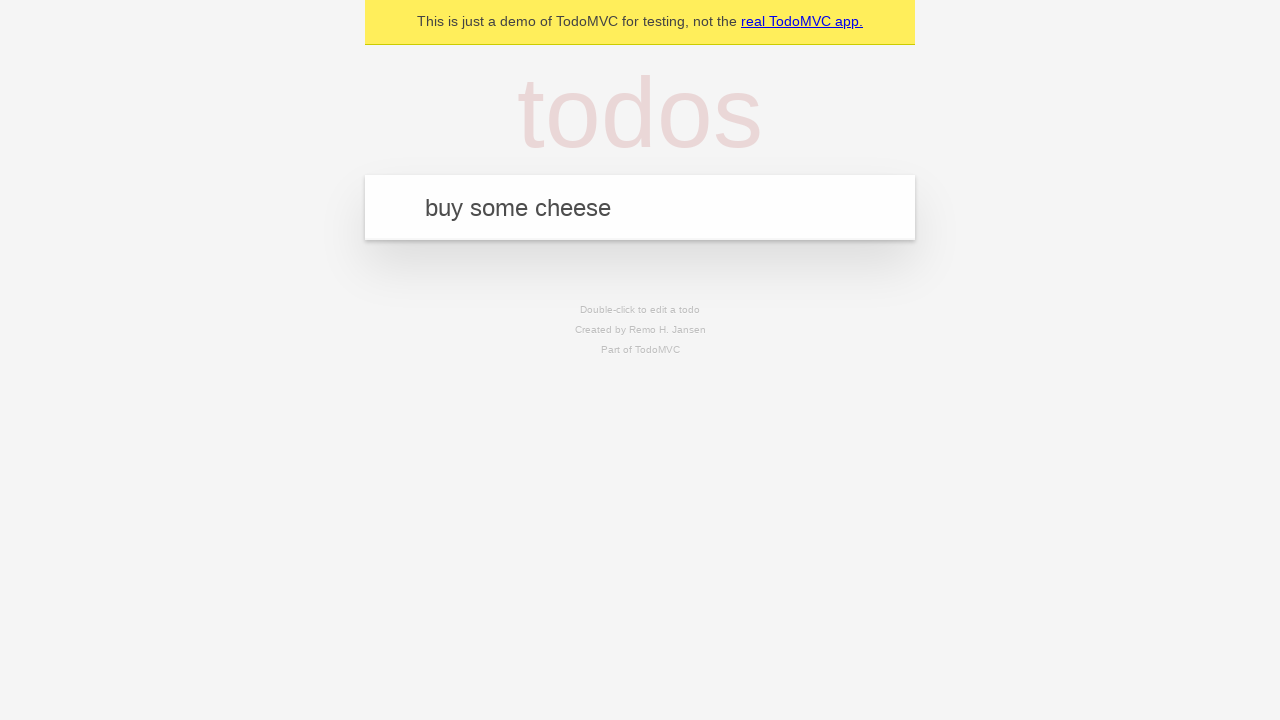

Pressed Enter to create first todo item on internal:attr=[placeholder="What needs to be done?"i]
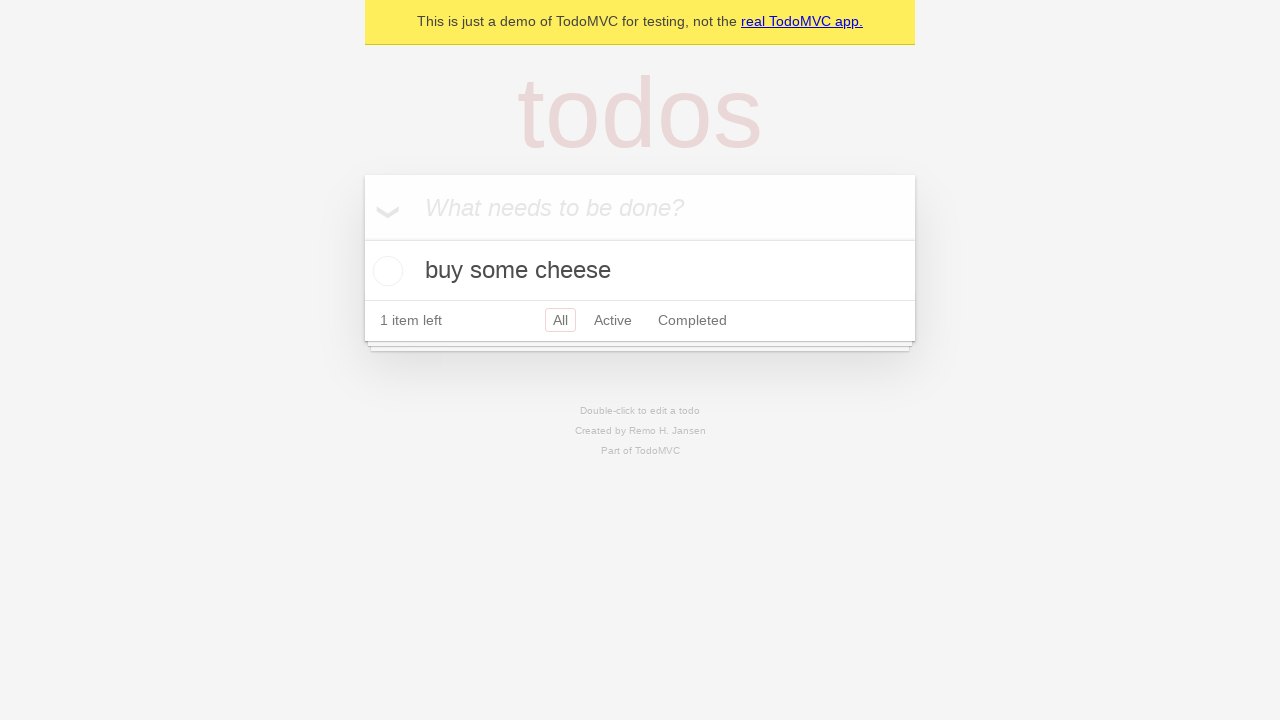

Todo counter element appeared, displaying 1 item
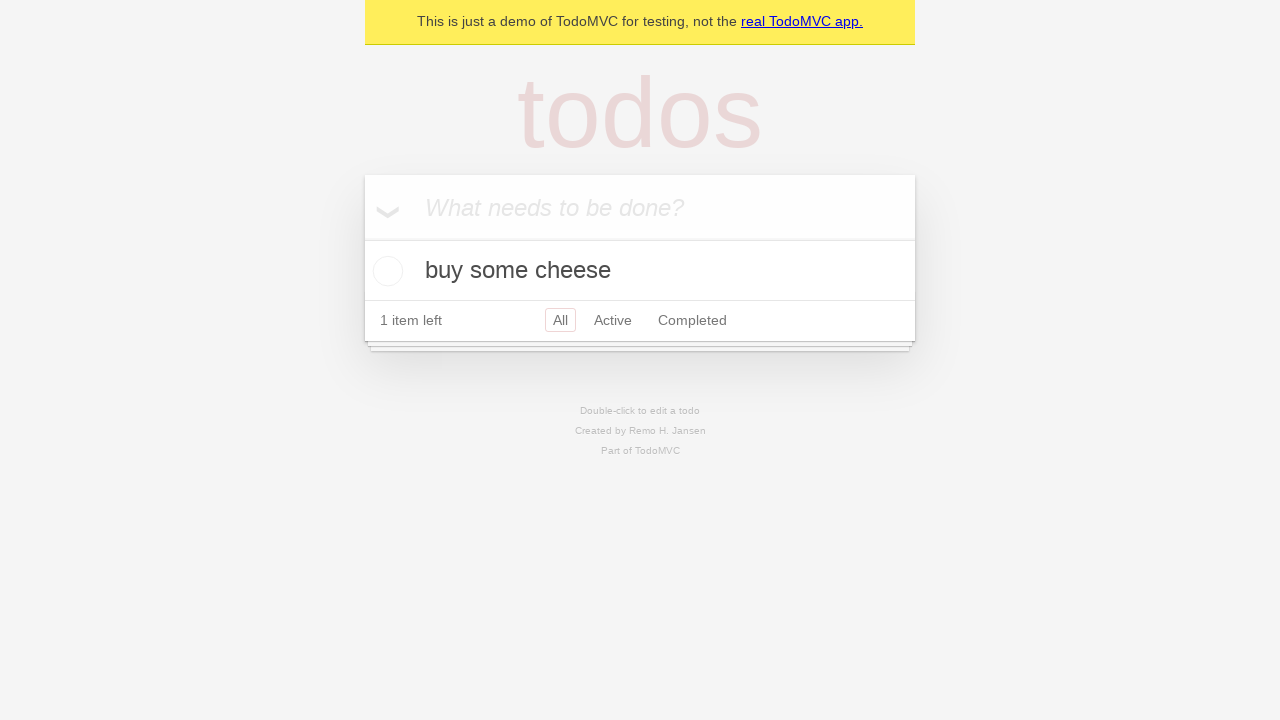

Filled todo input with 'feed the cat' on internal:attr=[placeholder="What needs to be done?"i]
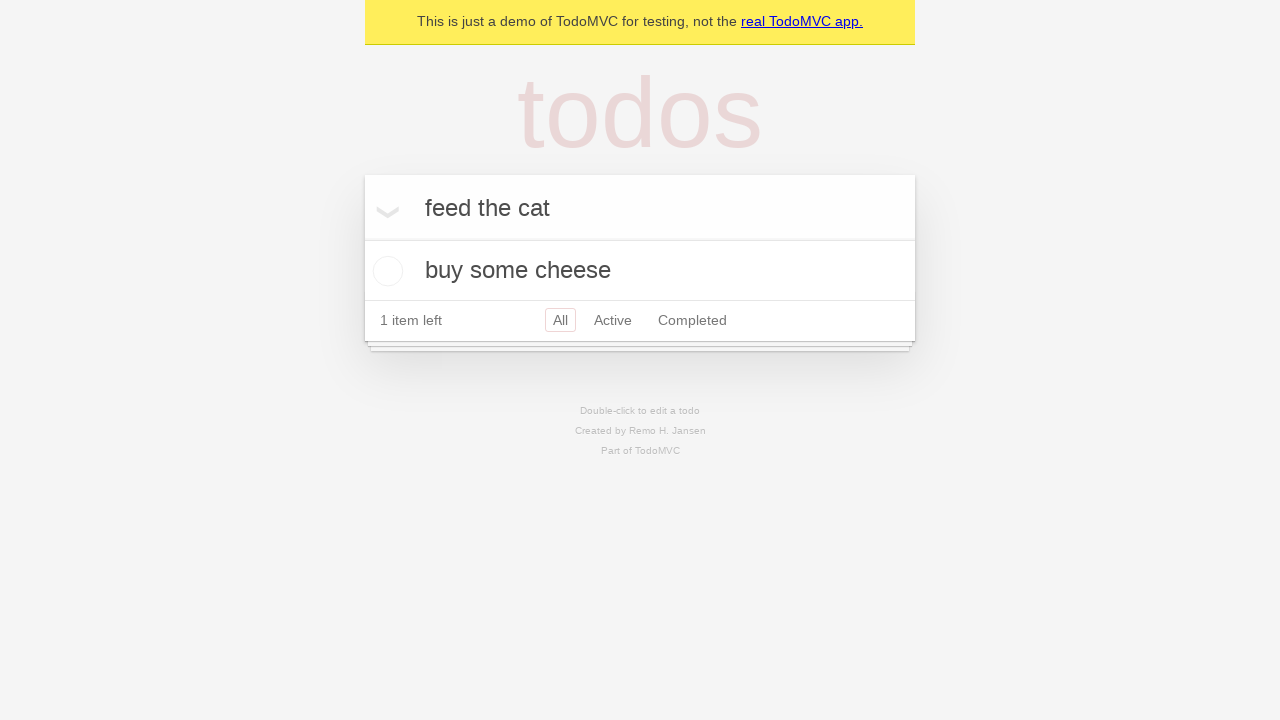

Pressed Enter to create second todo item on internal:attr=[placeholder="What needs to be done?"i]
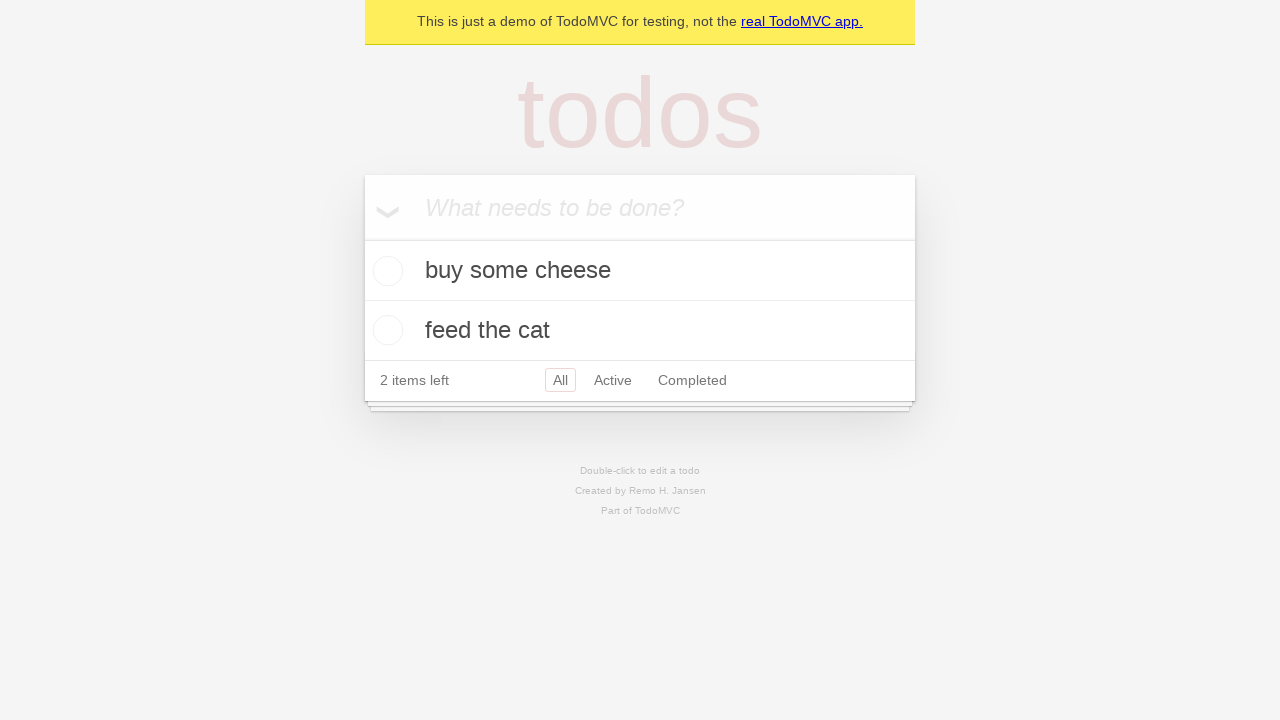

Waited 300ms for todo counter to update to 2 items
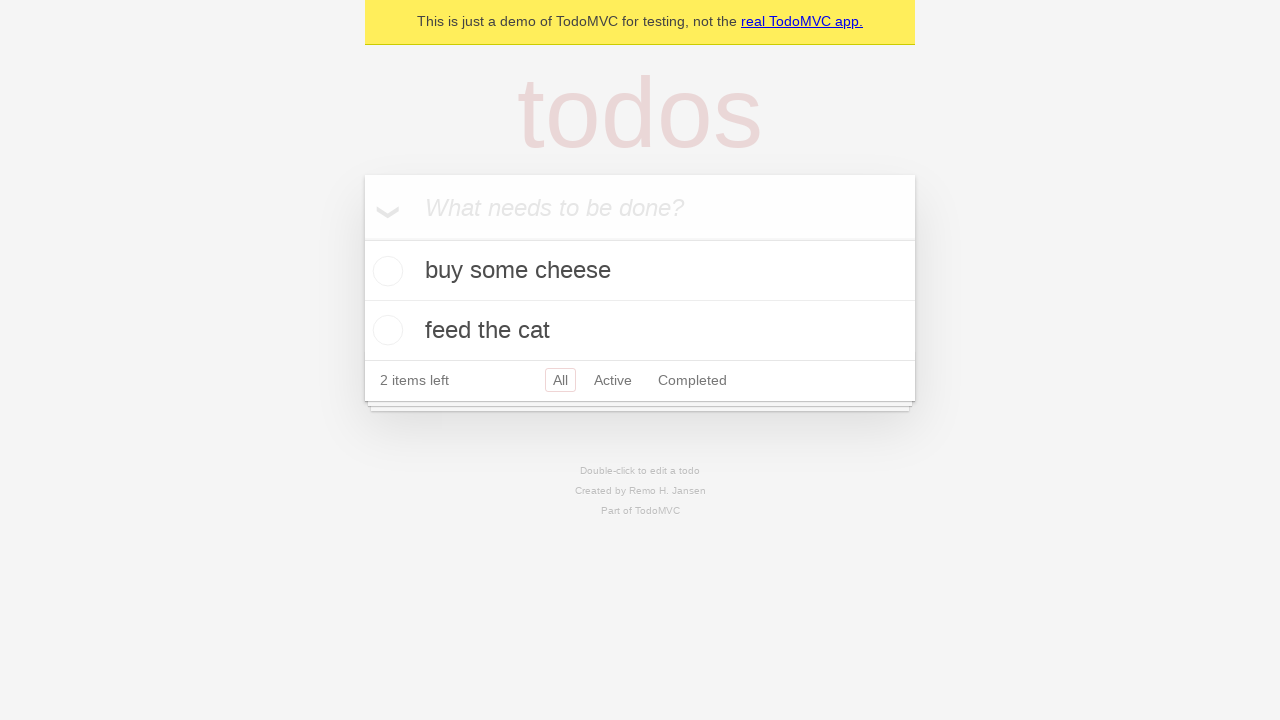

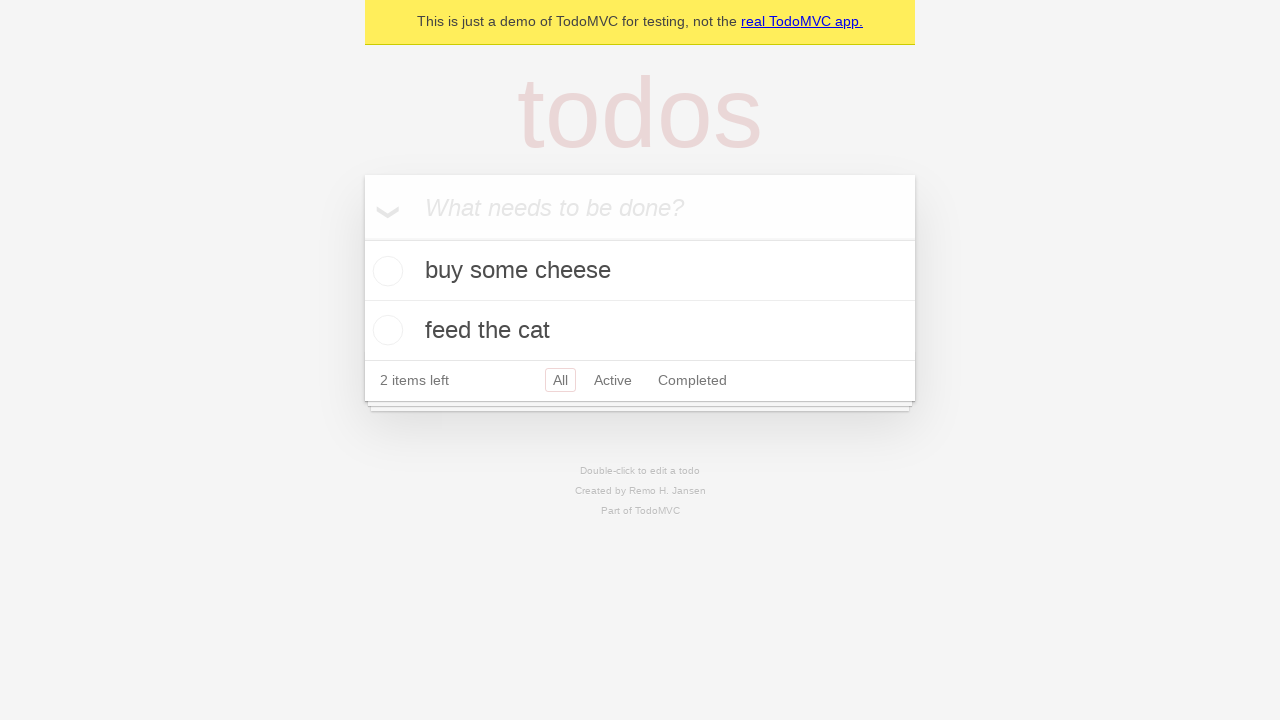